Tests different types of JavaScript alert popups (alert, confirmation, and prompt) by triggering them and interacting with each type appropriately

Starting URL: http://only-testing-blog.blogspot.in/2014/01/textbox.html

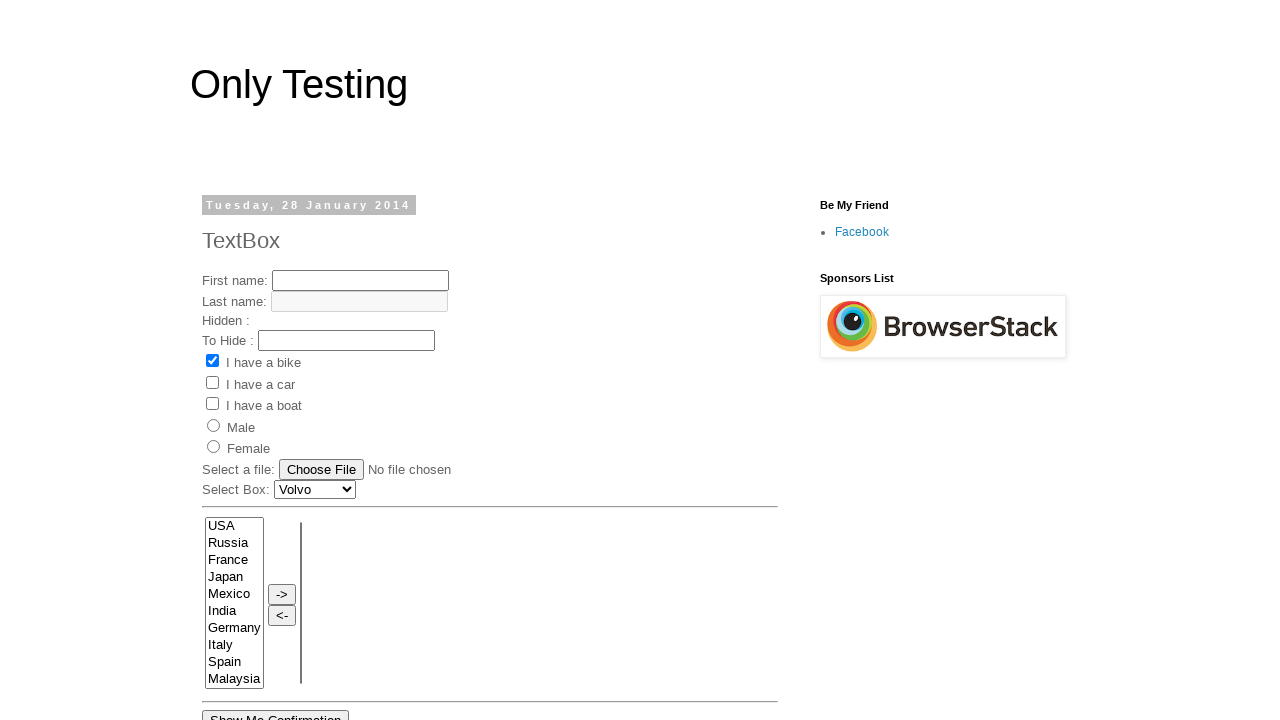

Clicked 'Show Me Alert' button to trigger alert popup at (252, 360) on xpath=//input[@value='Show Me Alert']
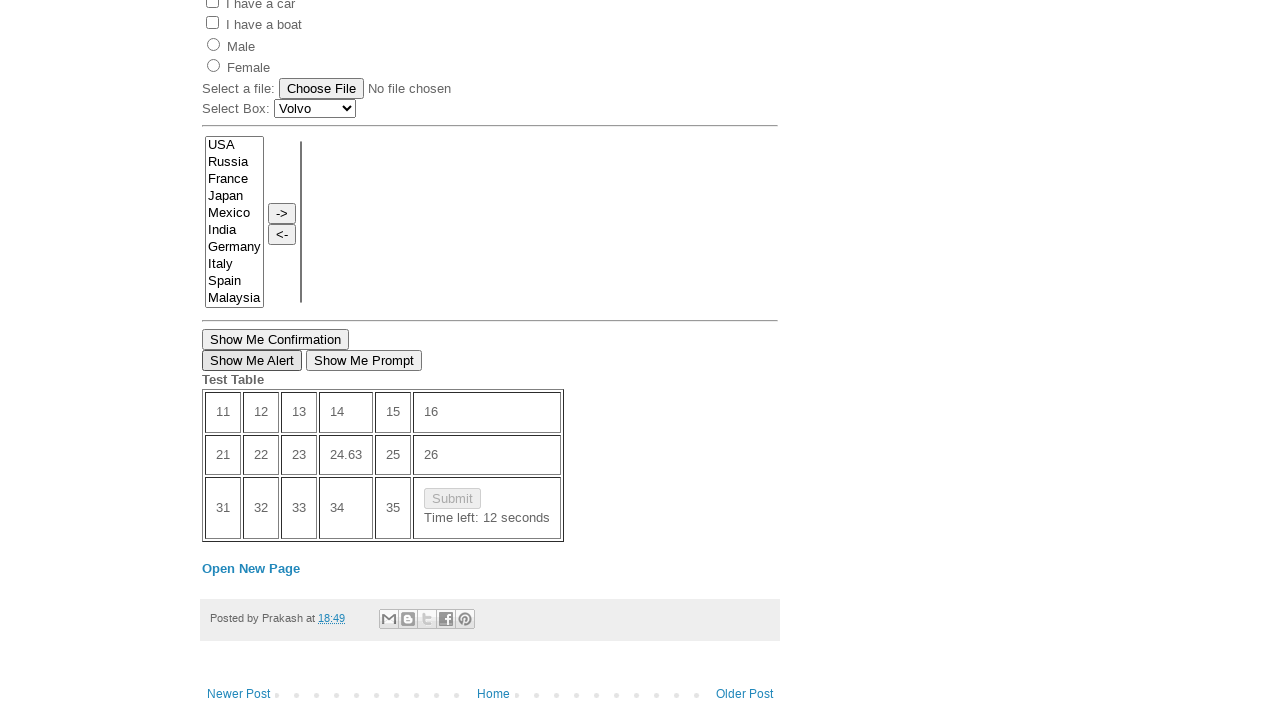

Alert popup accepted
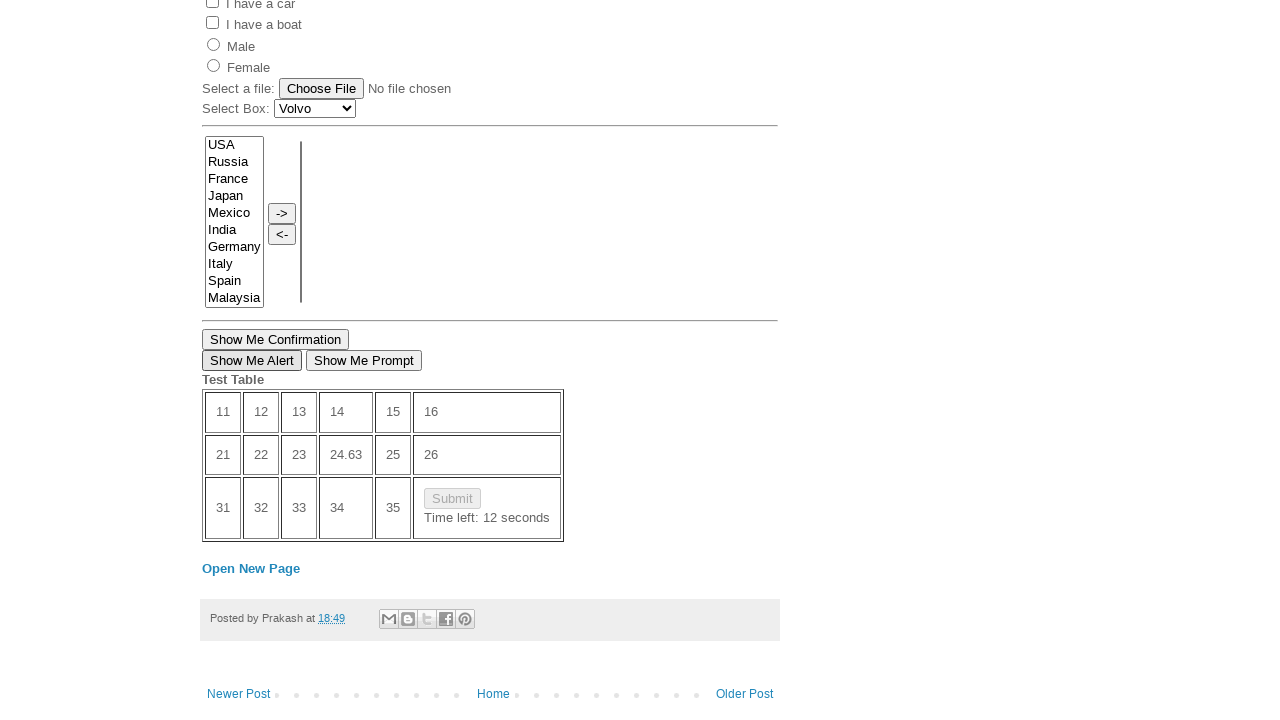

Clicked 'Show Me Confirmation' button to trigger confirmation popup at (276, 339) on xpath=//button[@onclick='myFunction()']
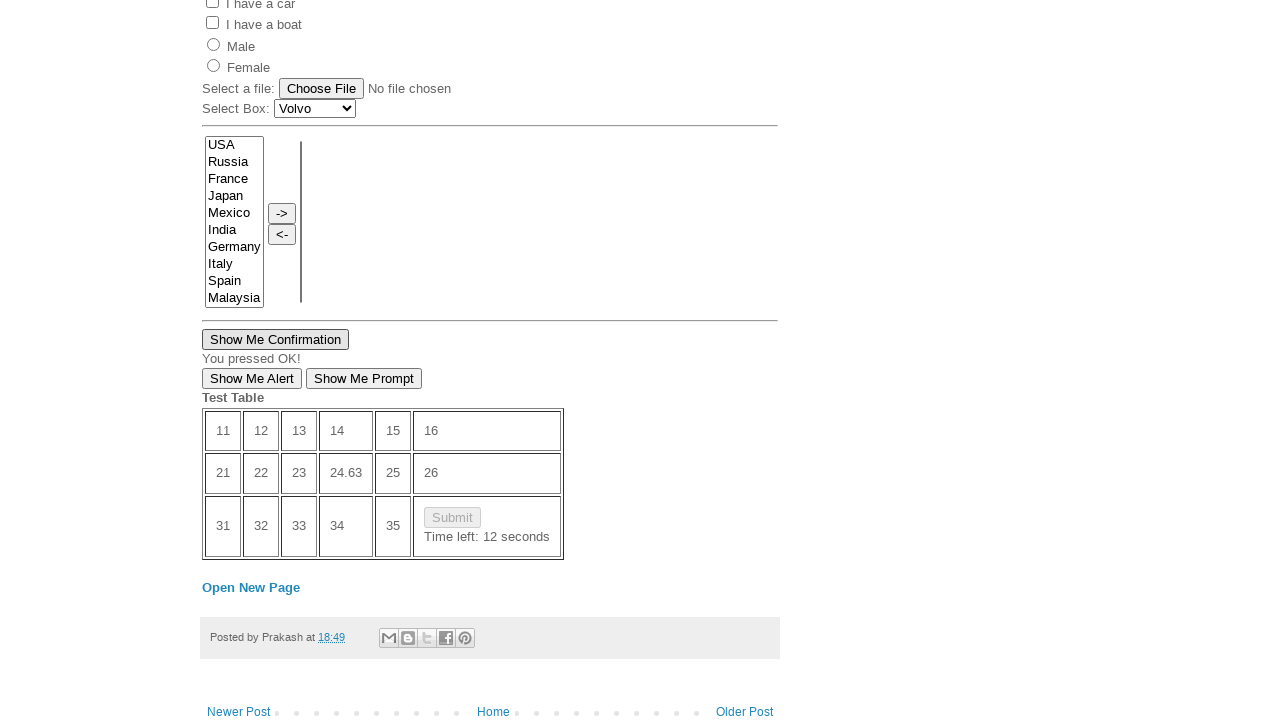

Confirmation popup dismissed
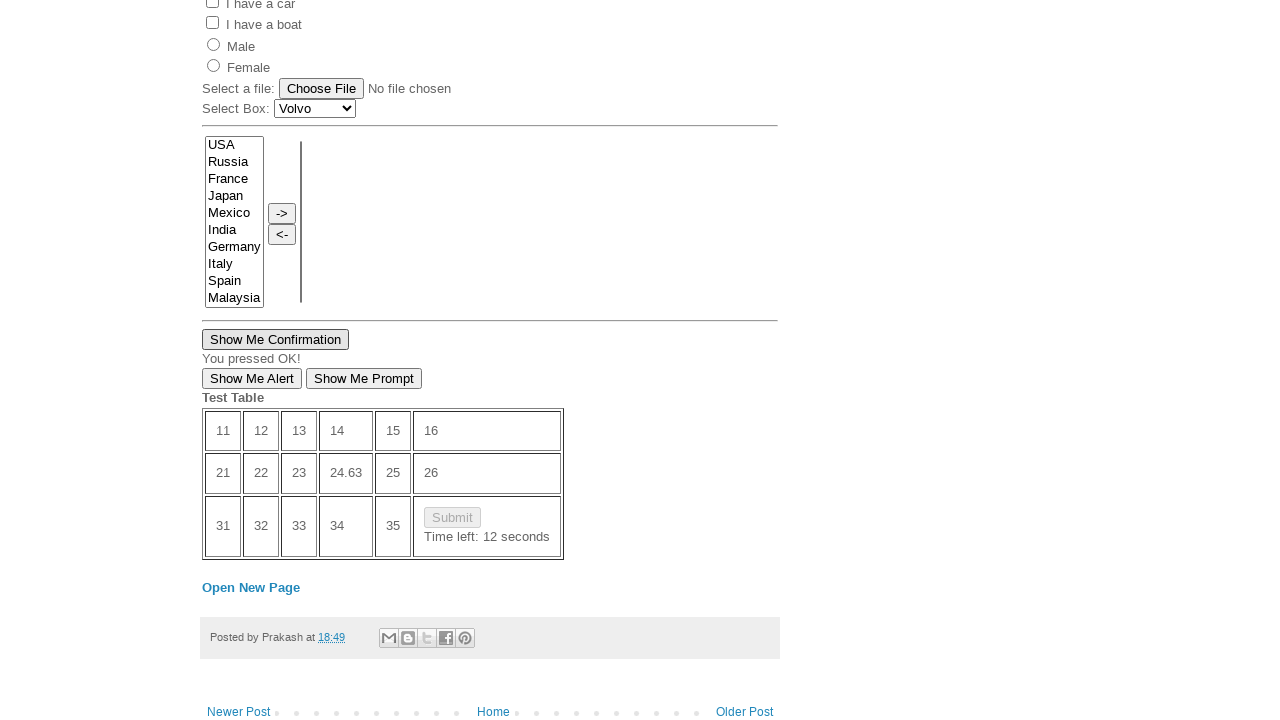

Clicked 'Show Me Prompt' button to trigger prompt popup at (364, 379) on xpath=//button[contains(.,'Show Me Prompt')]
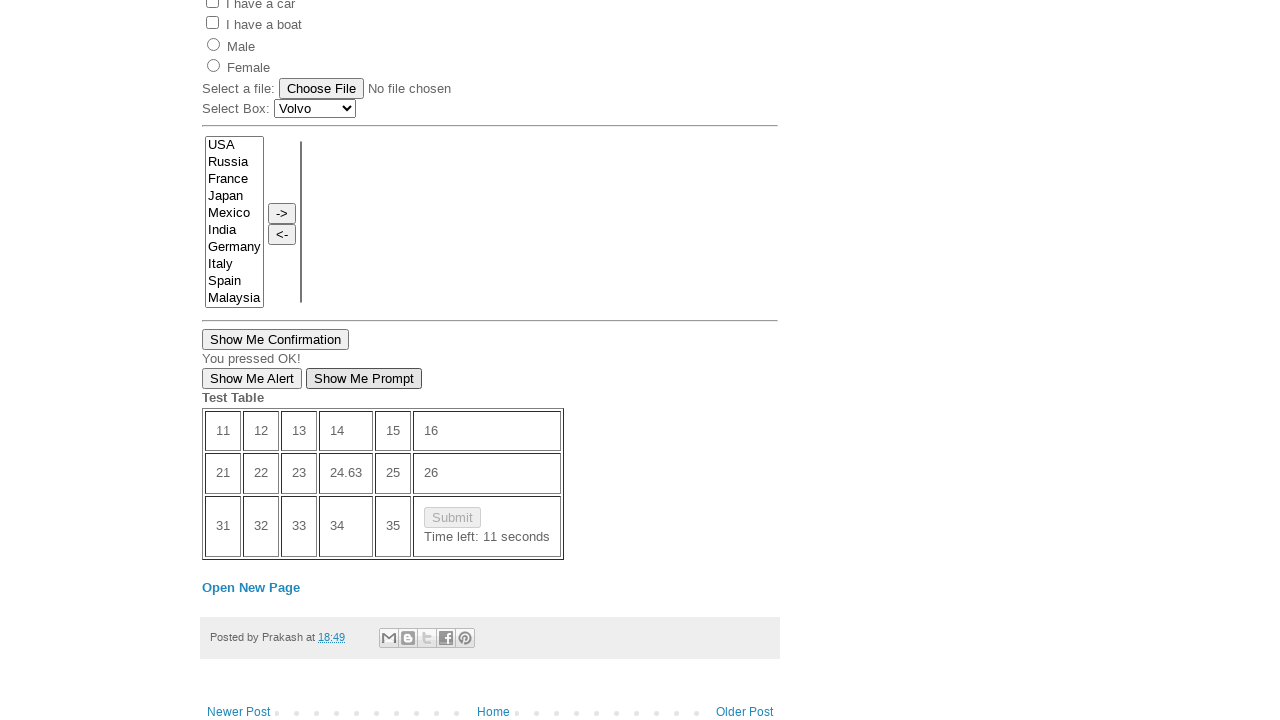

Prompt popup accepted with text 'This Is John'
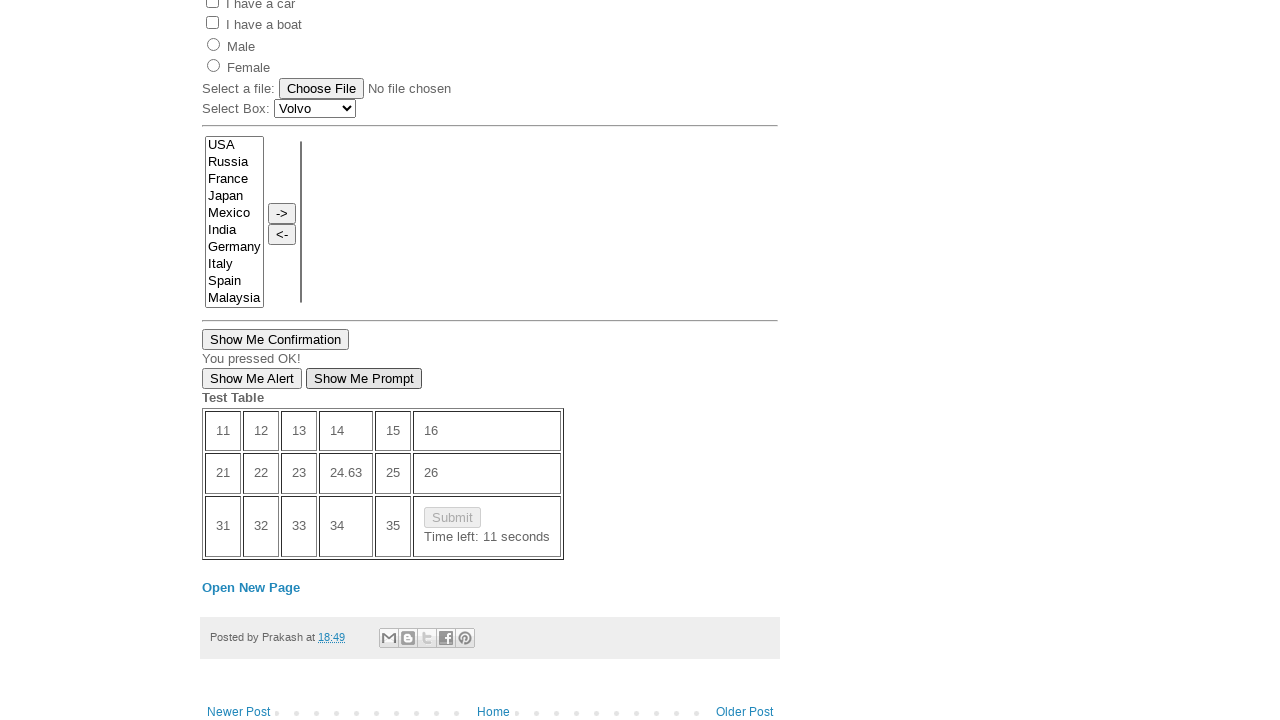

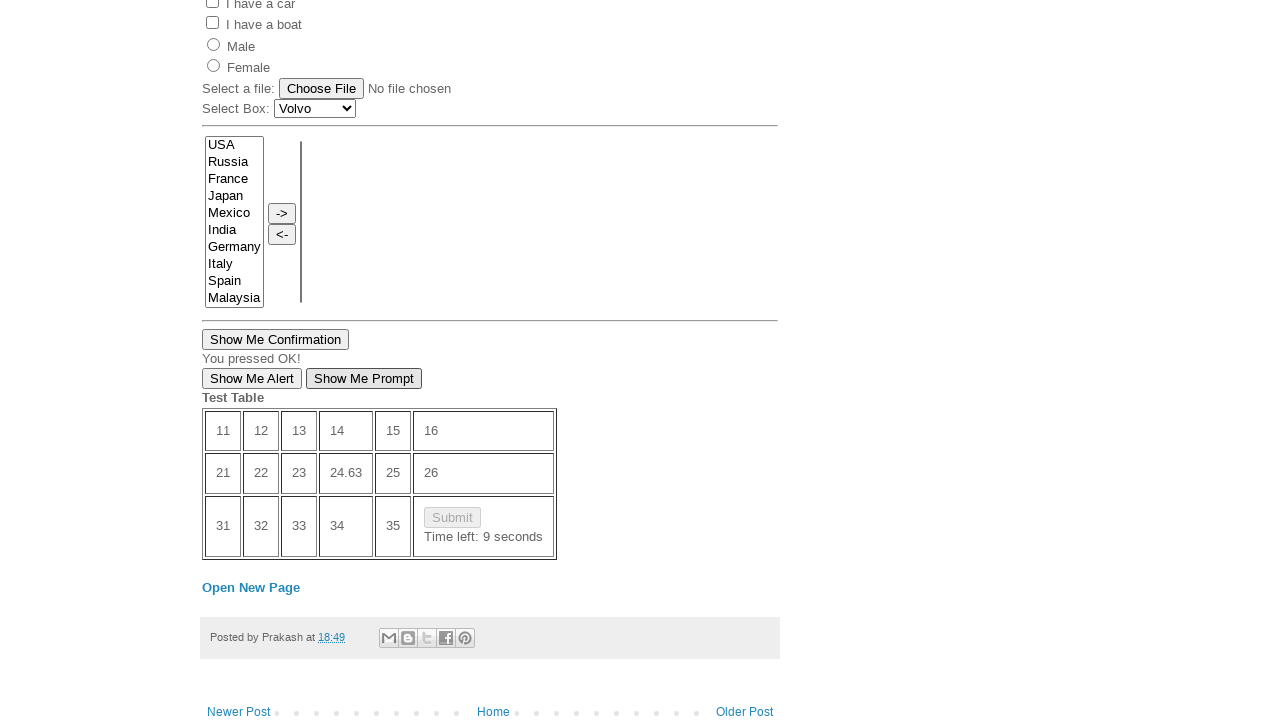